Tests simple alert handling by clicking a button to trigger an alert and accepting it

Starting URL: https://demoqa.com/alerts

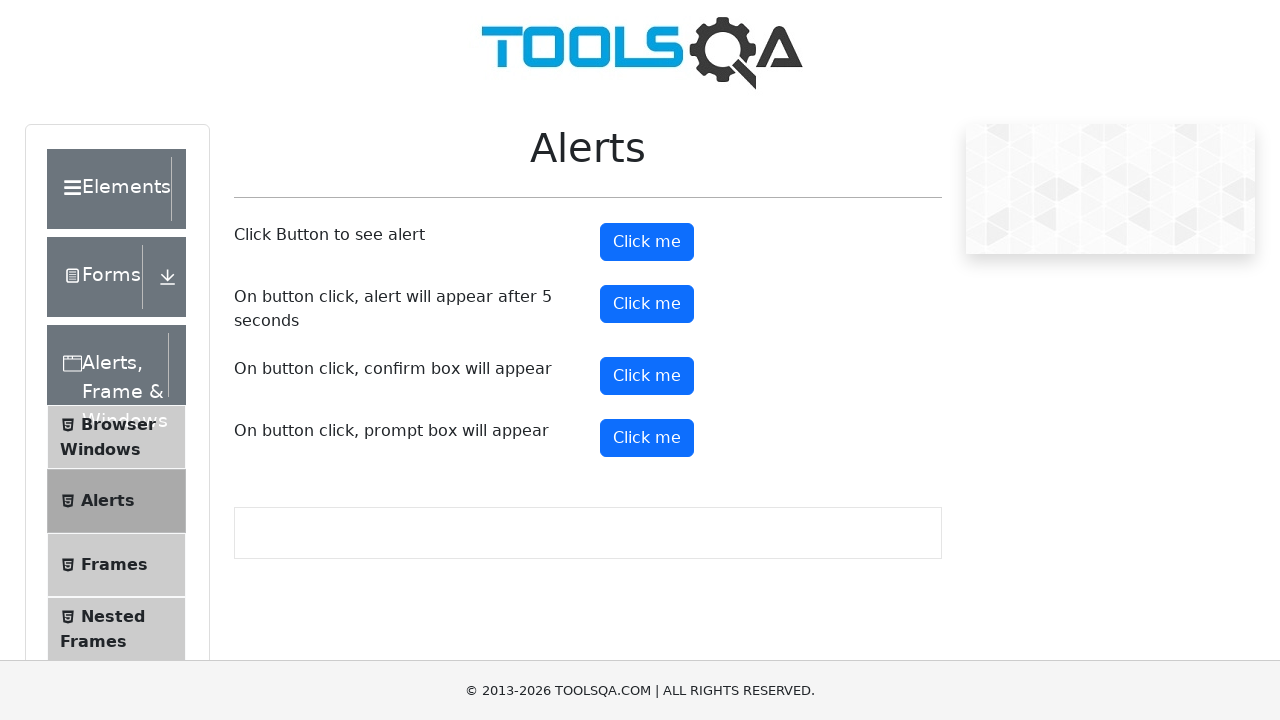

Clicked button to trigger simple alert at (647, 242) on #alertButton
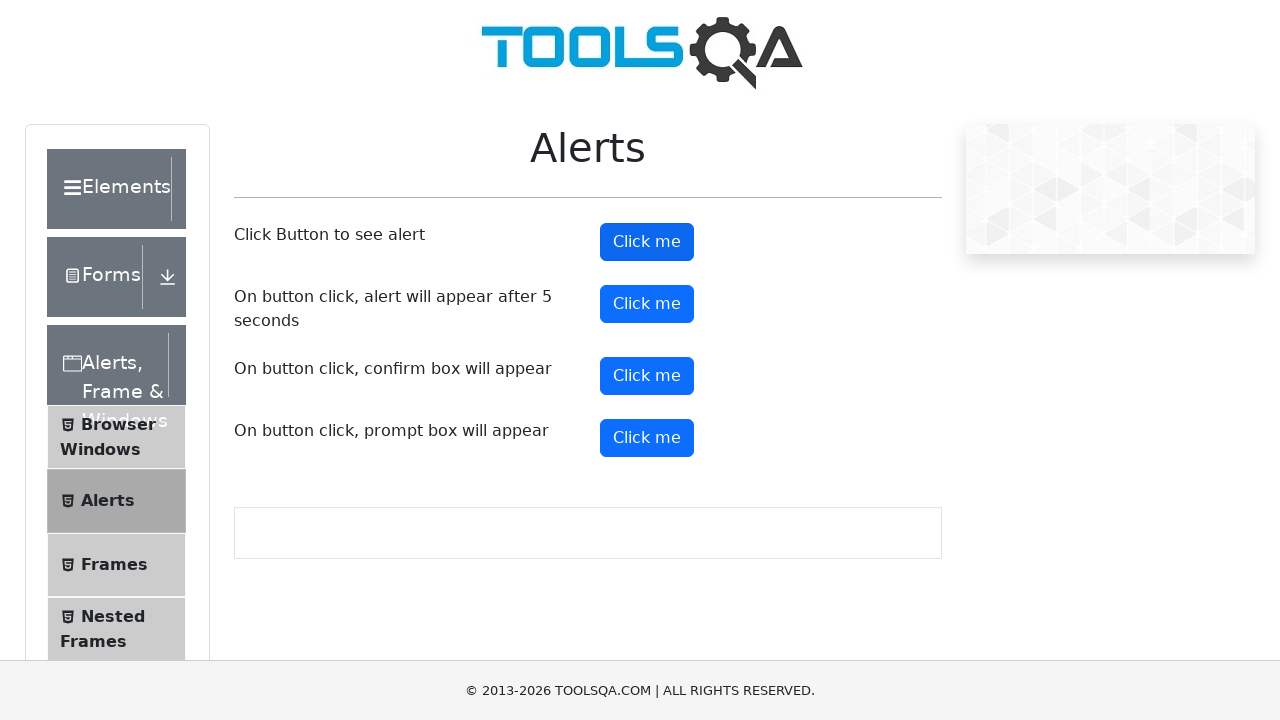

Alert handler registered and alert accepted
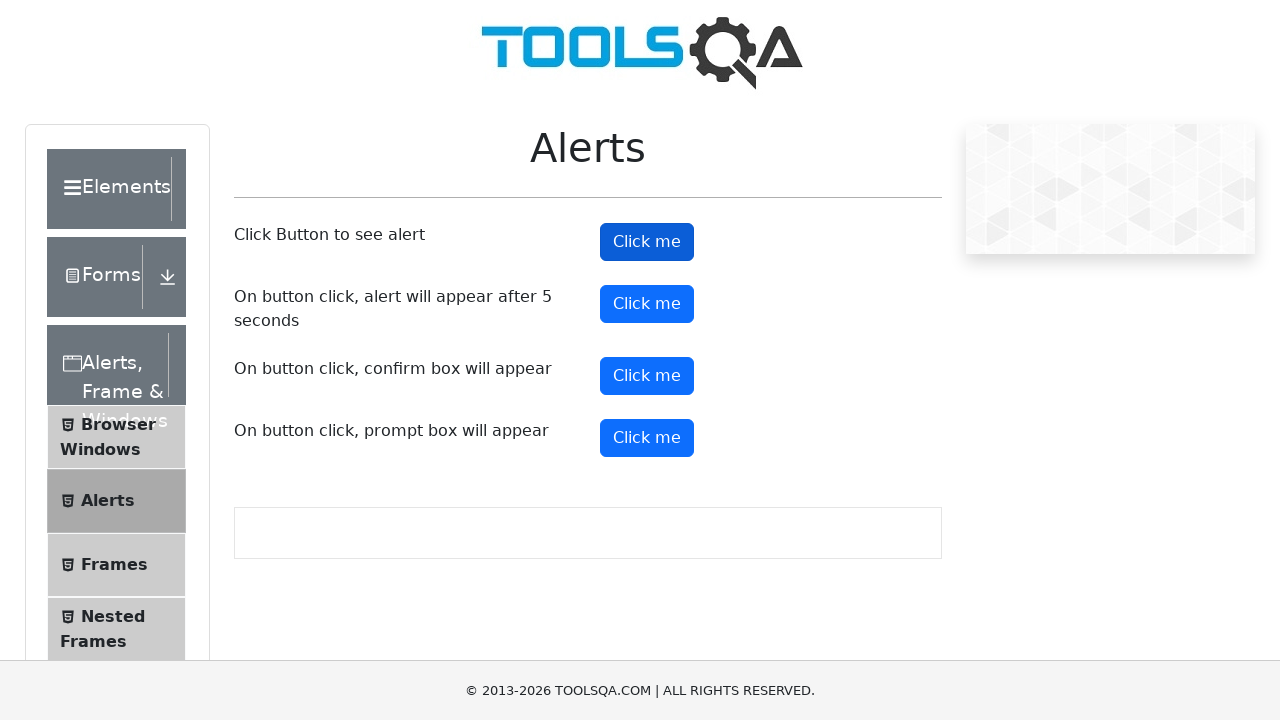

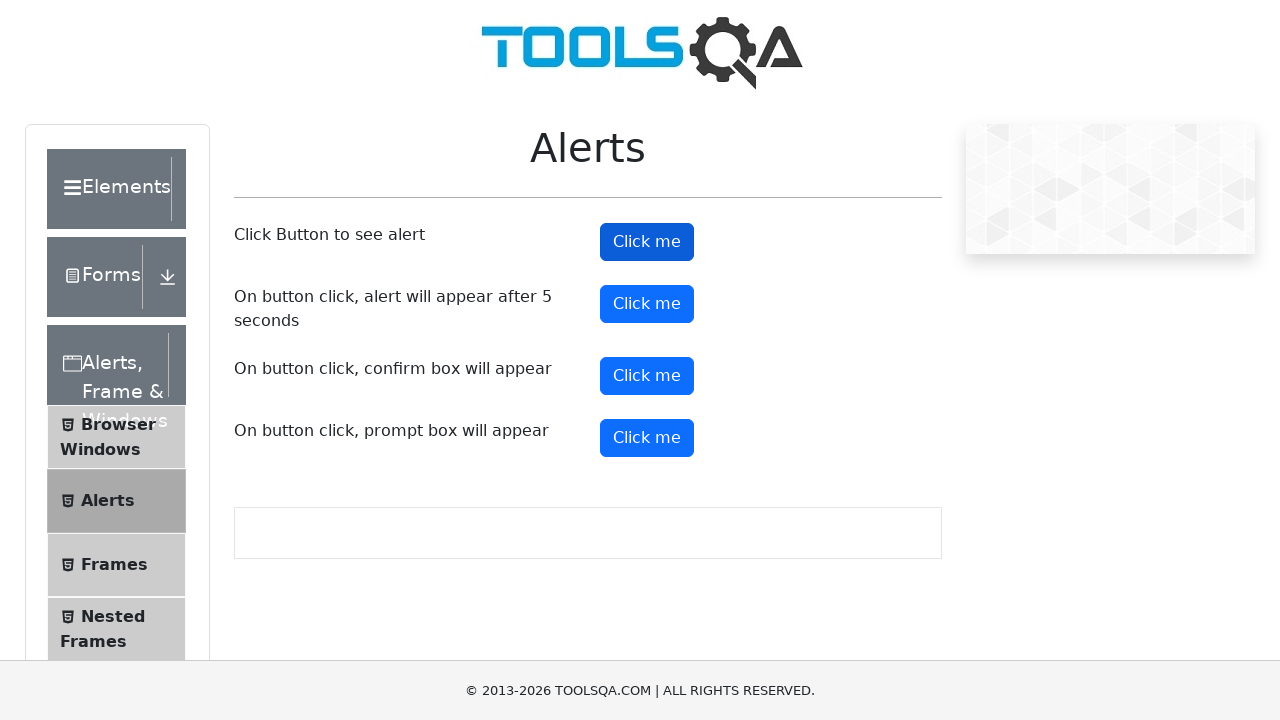